Tests flight reservation buttons by clicking each button in the table and verifying successful navigation to the purchase page

Starting URL: https://www.blazedemo.com/reserve.php

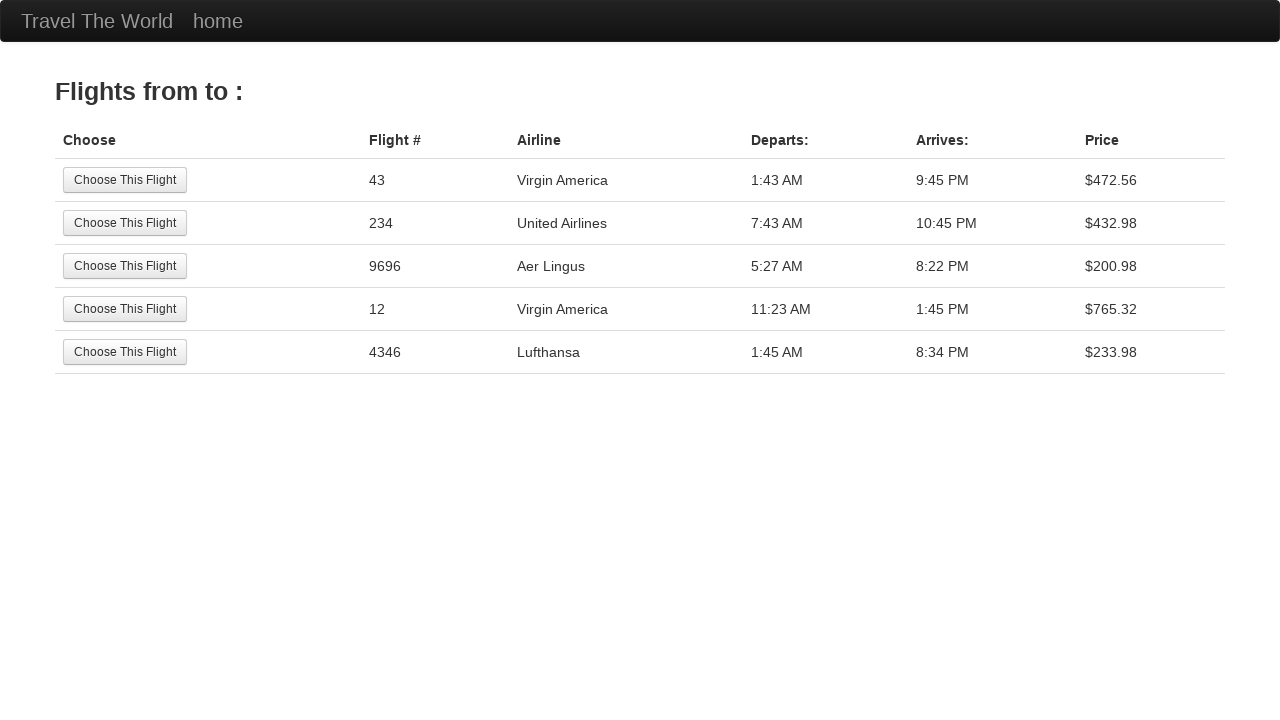

Located all flight selection buttons in the table
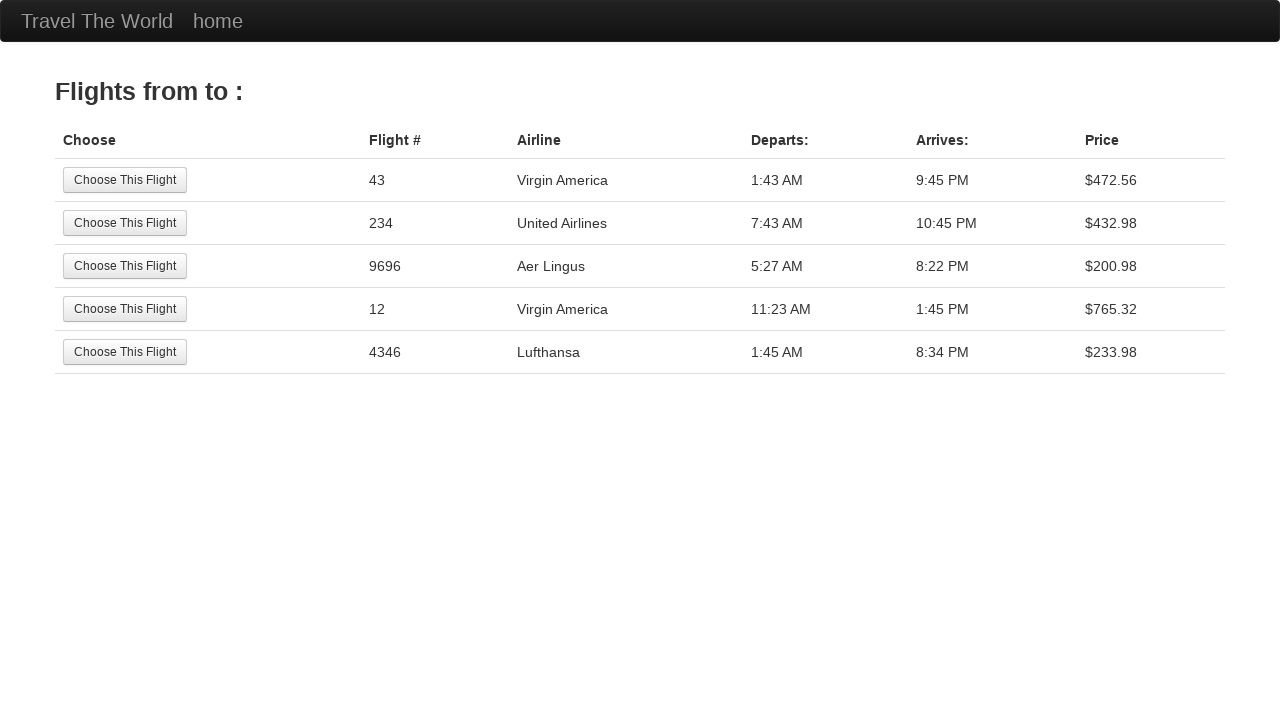

Clicked flight button 1 at (125, 180) on xpath=//table/tbody/tr/td/input >> nth=0
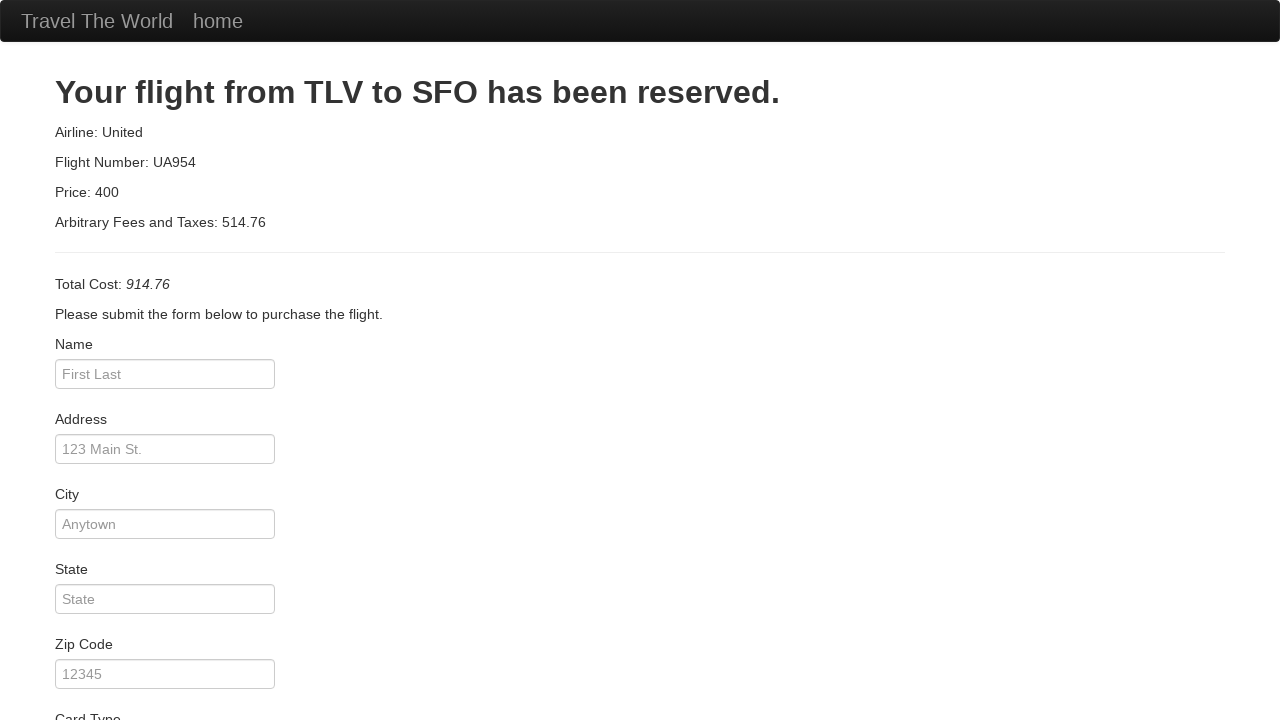

Verified current URL: https://www.blazedemo.com/purchase.php
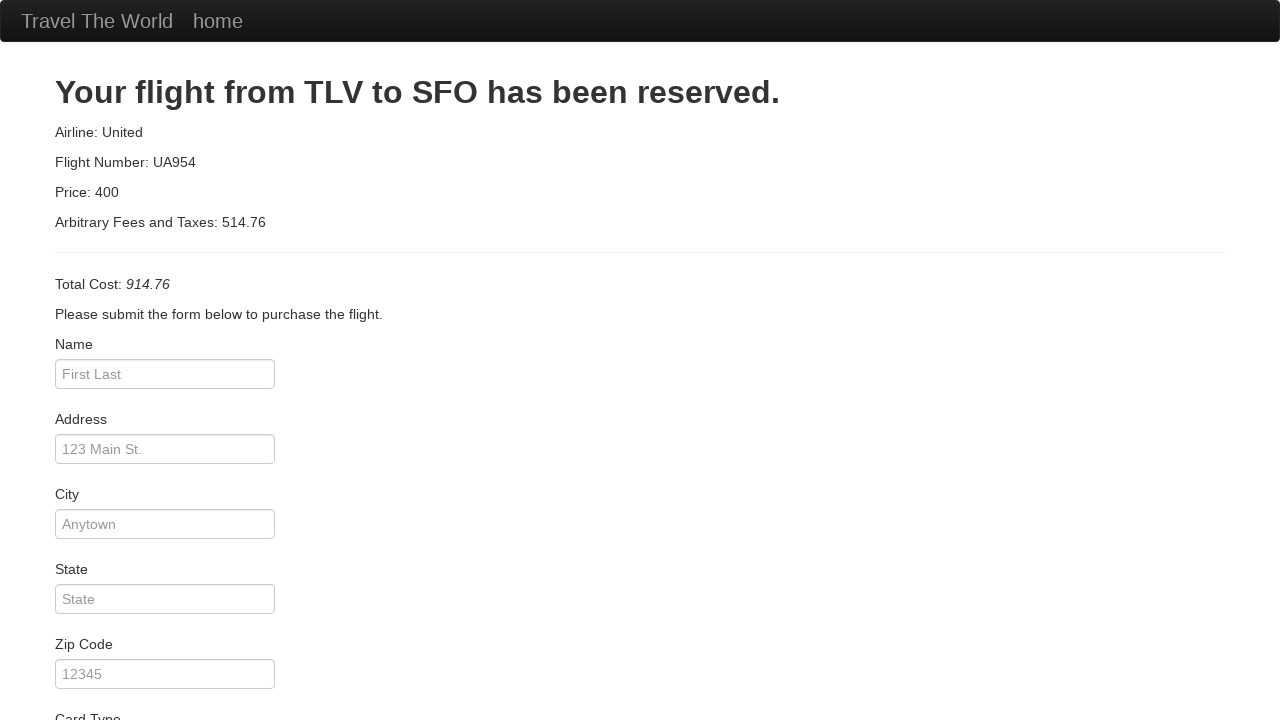

Navigated back to reservation page after testing button 1
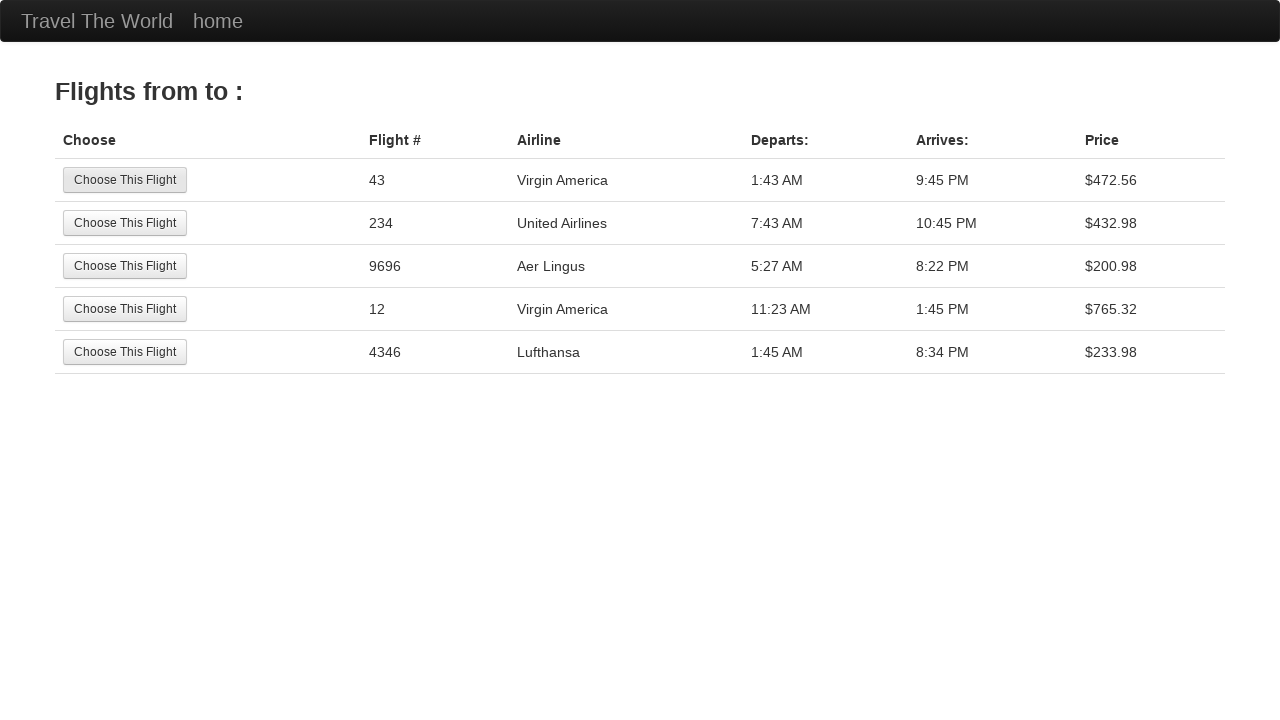

Re-fetched flight selection buttons after navigation
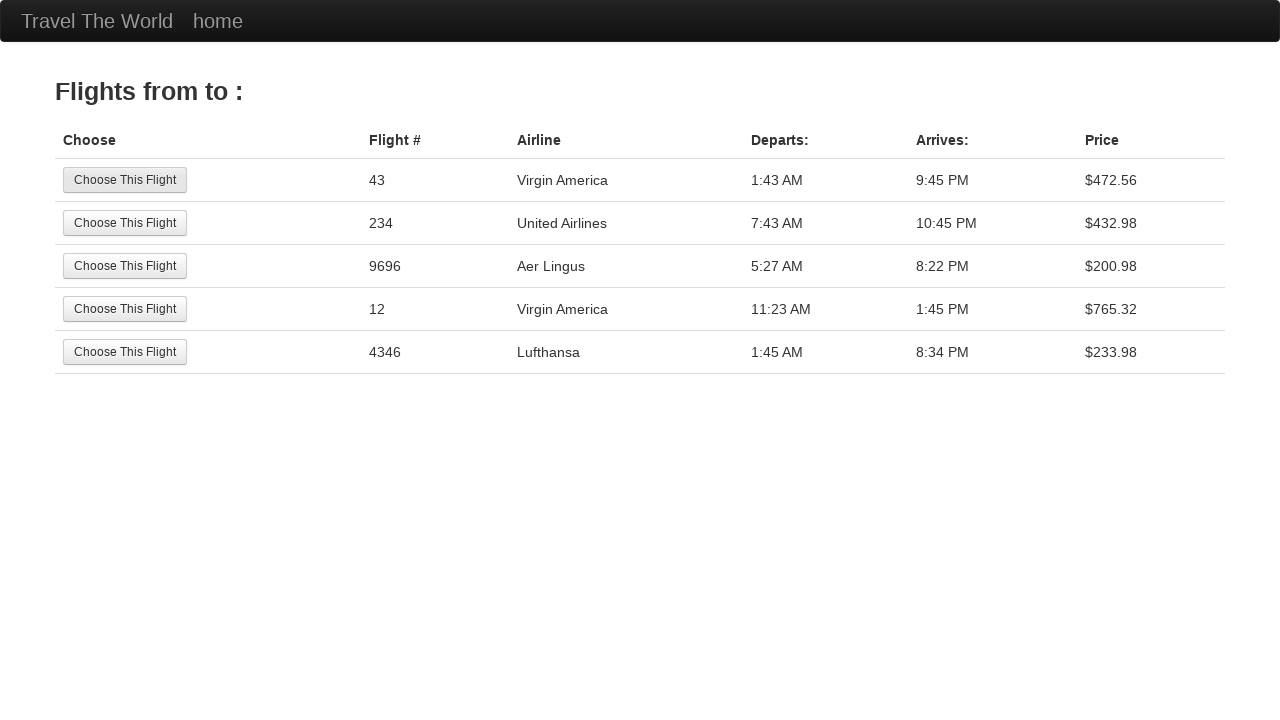

Clicked flight button 2 at (125, 223) on xpath=//table/tbody/tr/td/input >> nth=1
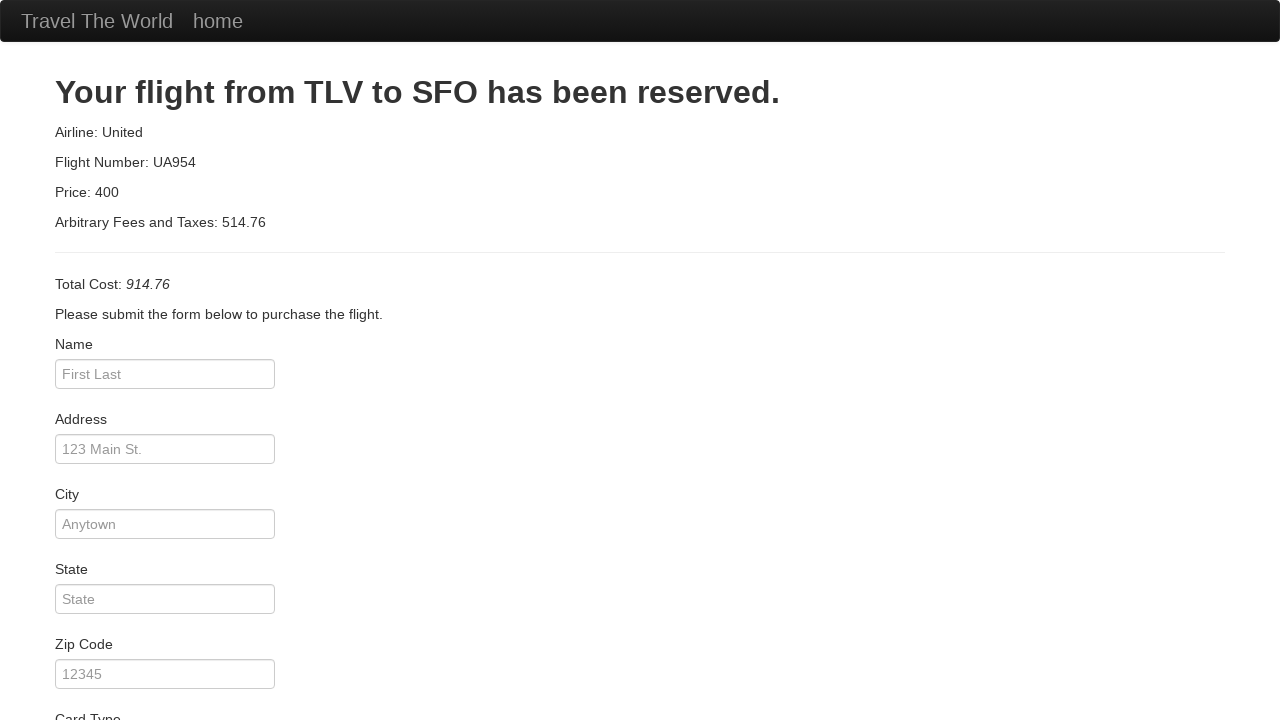

Verified current URL: https://www.blazedemo.com/purchase.php
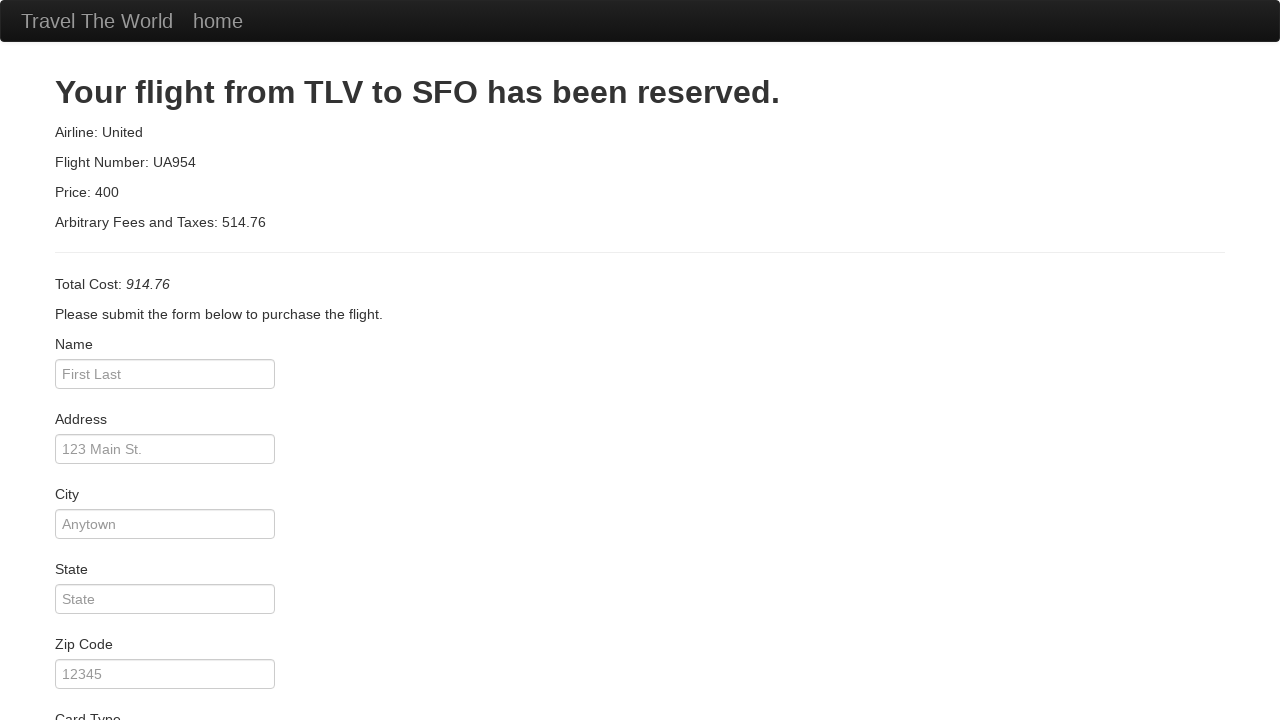

Navigated back to reservation page after testing button 2
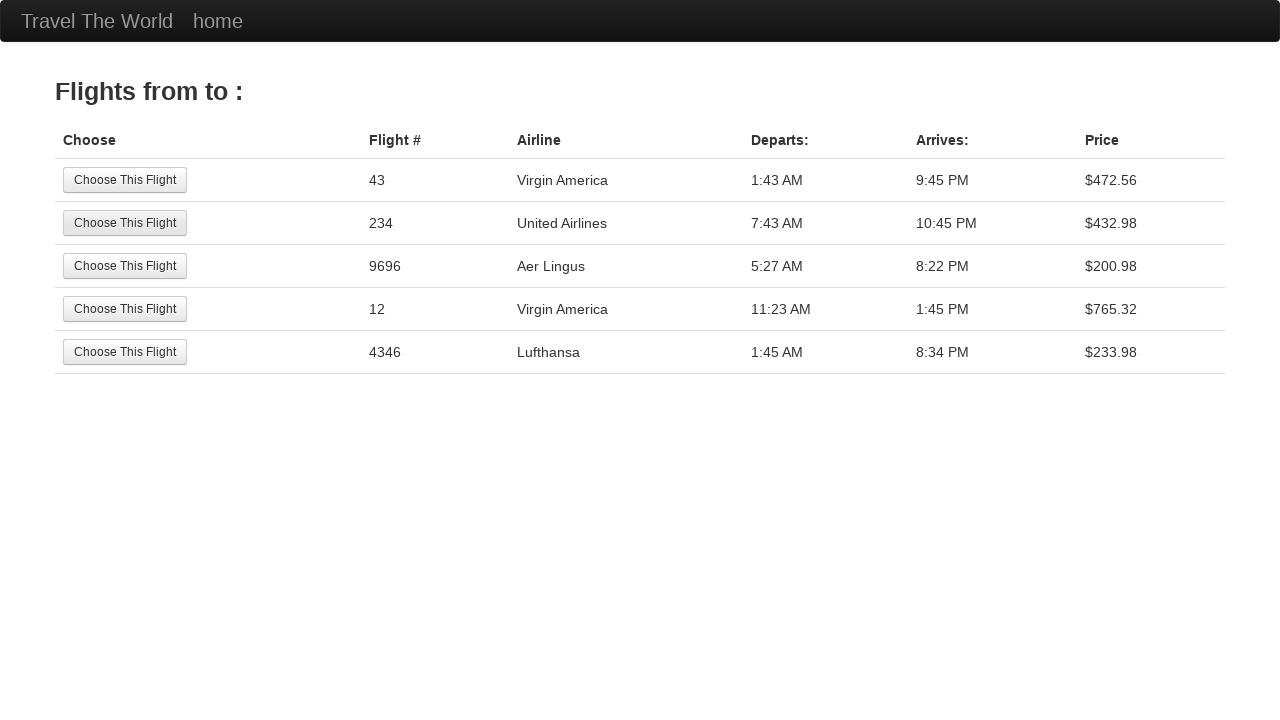

Re-fetched flight selection buttons after navigation
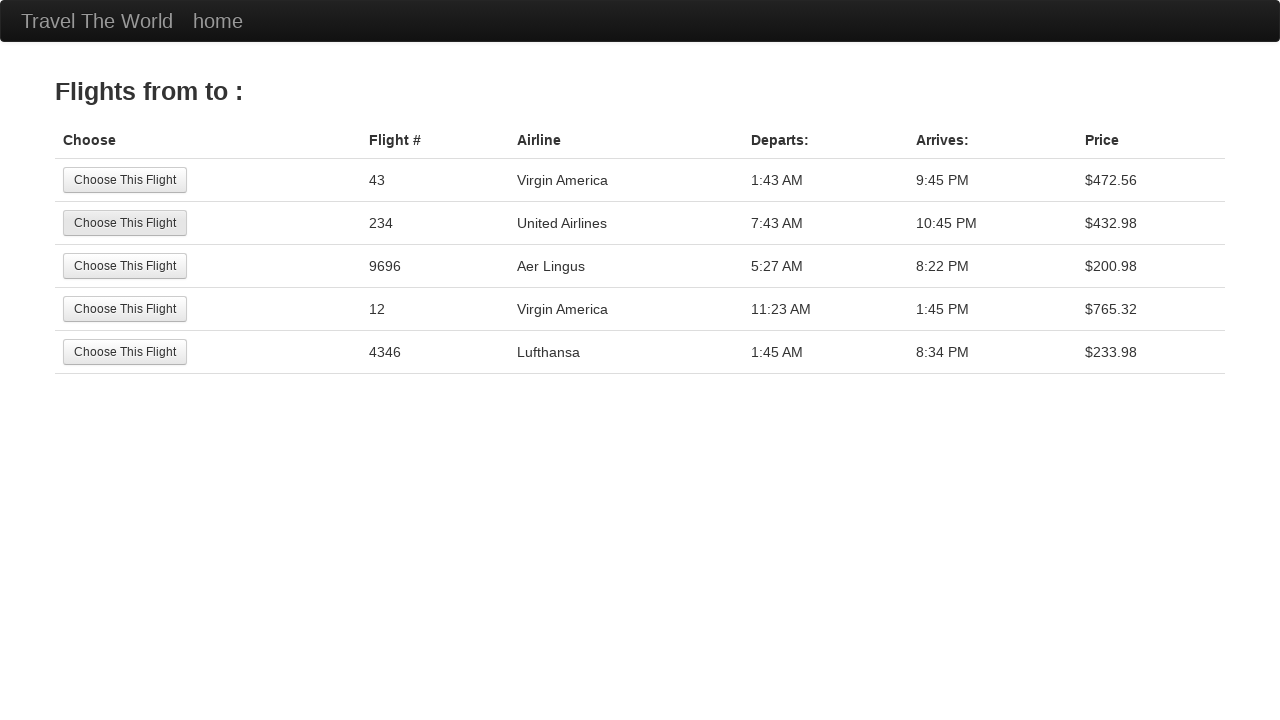

Clicked flight button 3 at (125, 266) on xpath=//table/tbody/tr/td/input >> nth=2
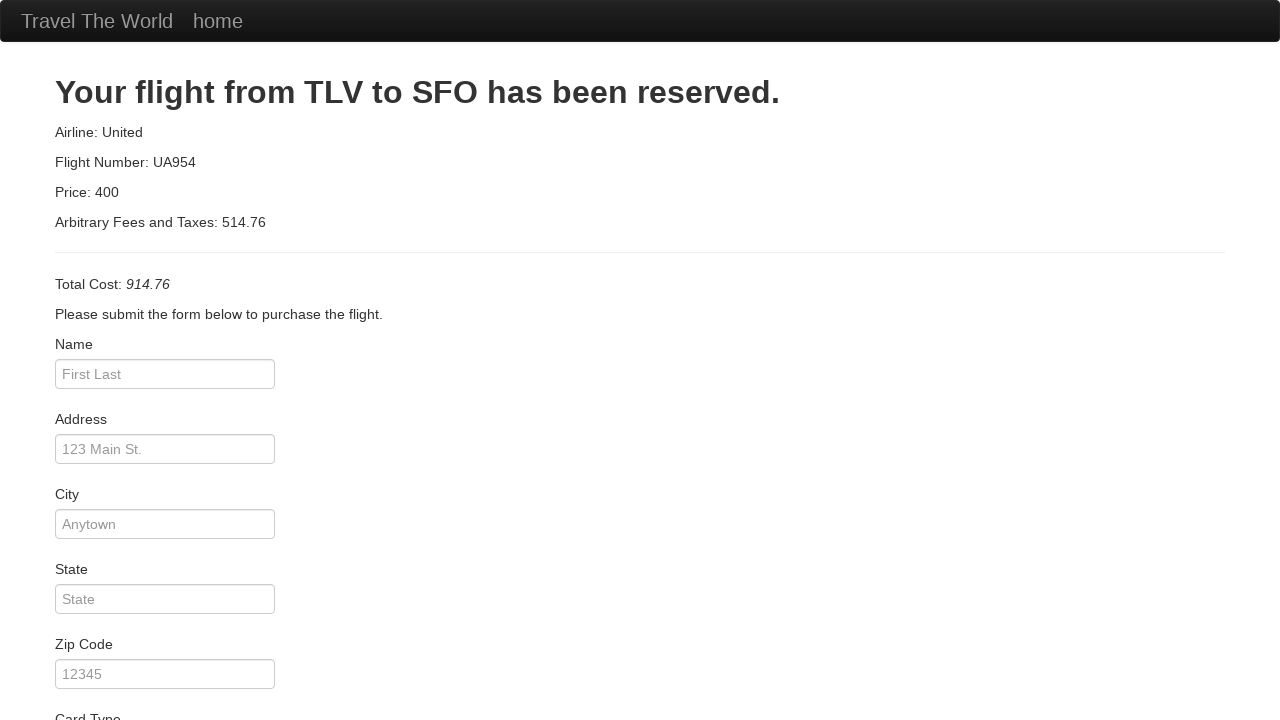

Verified current URL: https://www.blazedemo.com/purchase.php
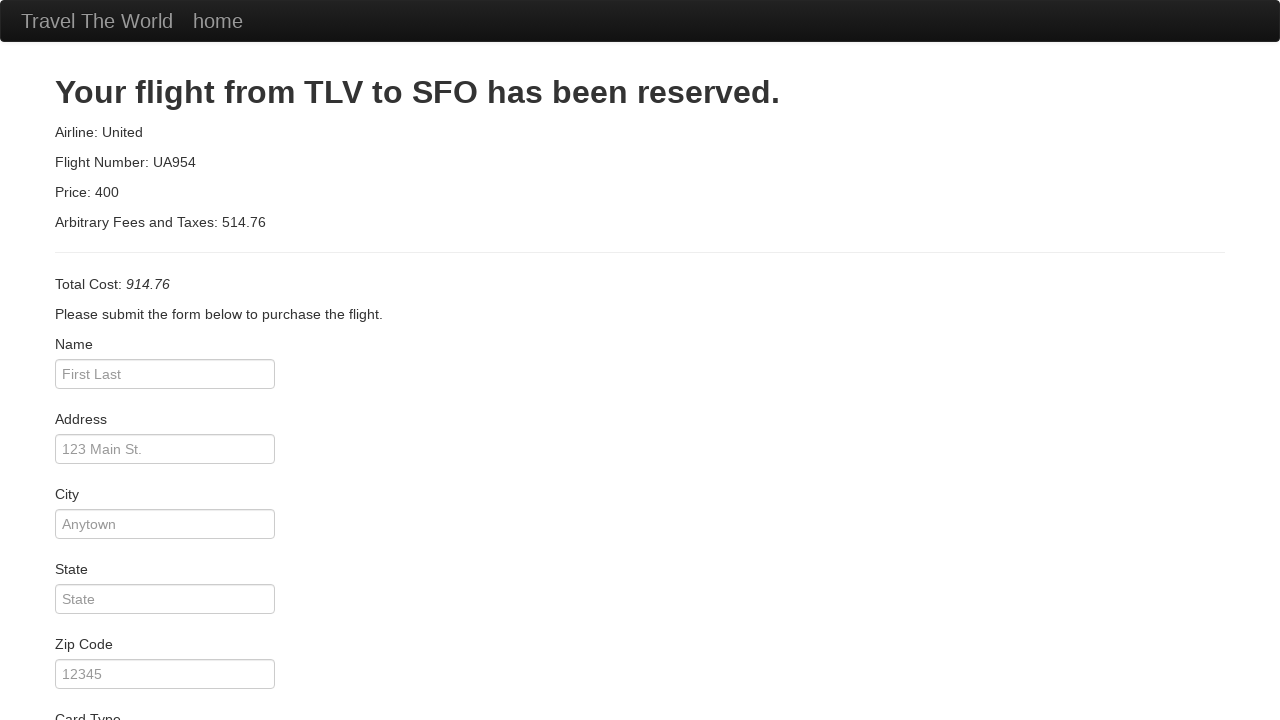

Navigated back to reservation page after testing button 3
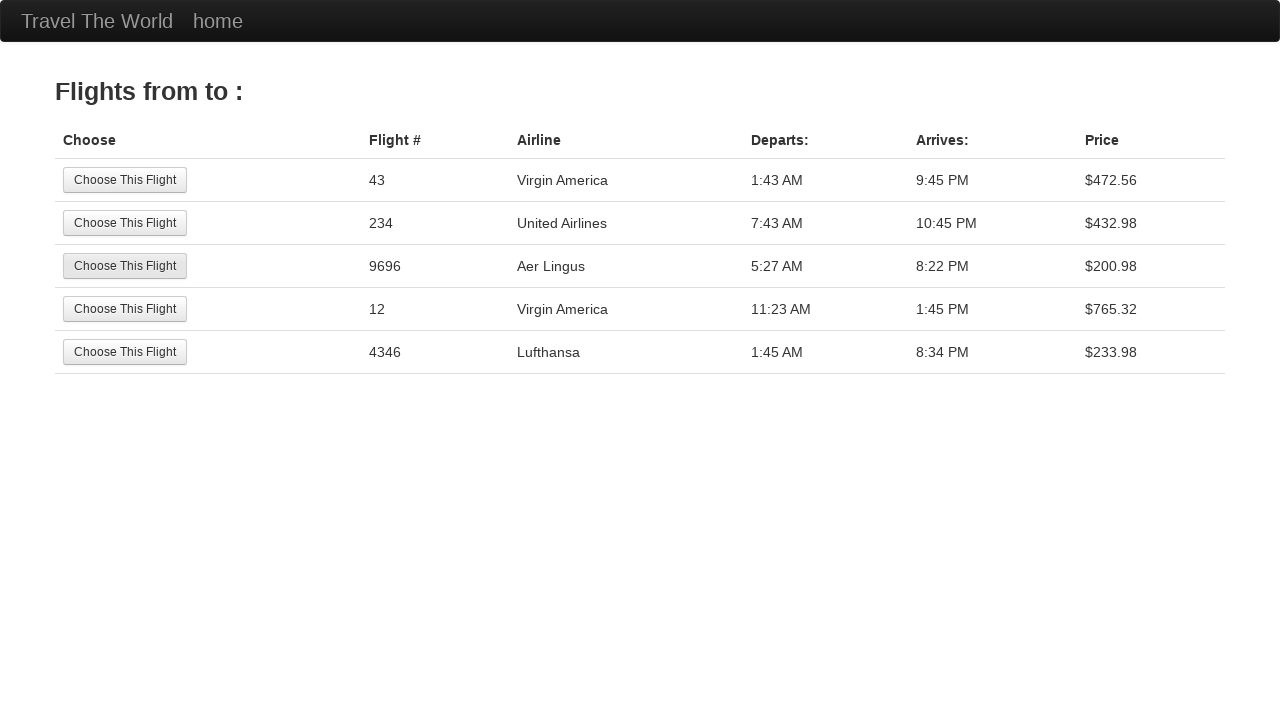

Re-fetched flight selection buttons after navigation
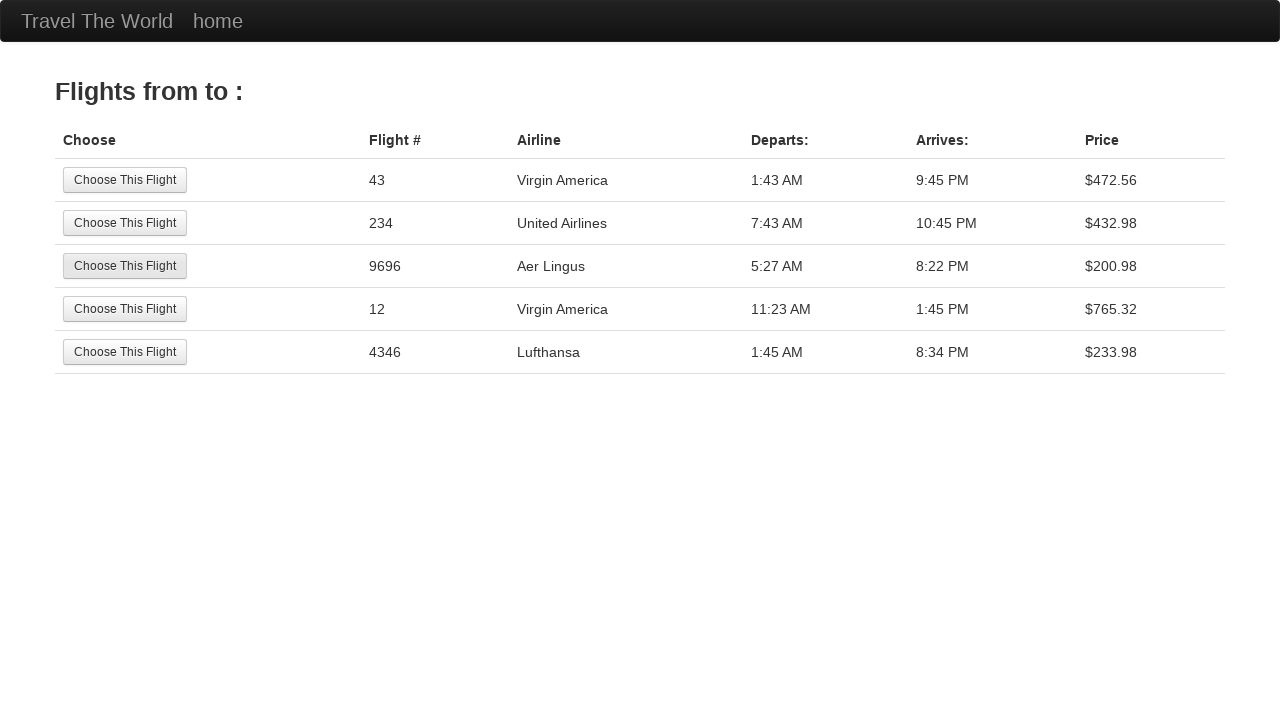

Clicked flight button 4 at (125, 309) on xpath=//table/tbody/tr/td/input >> nth=3
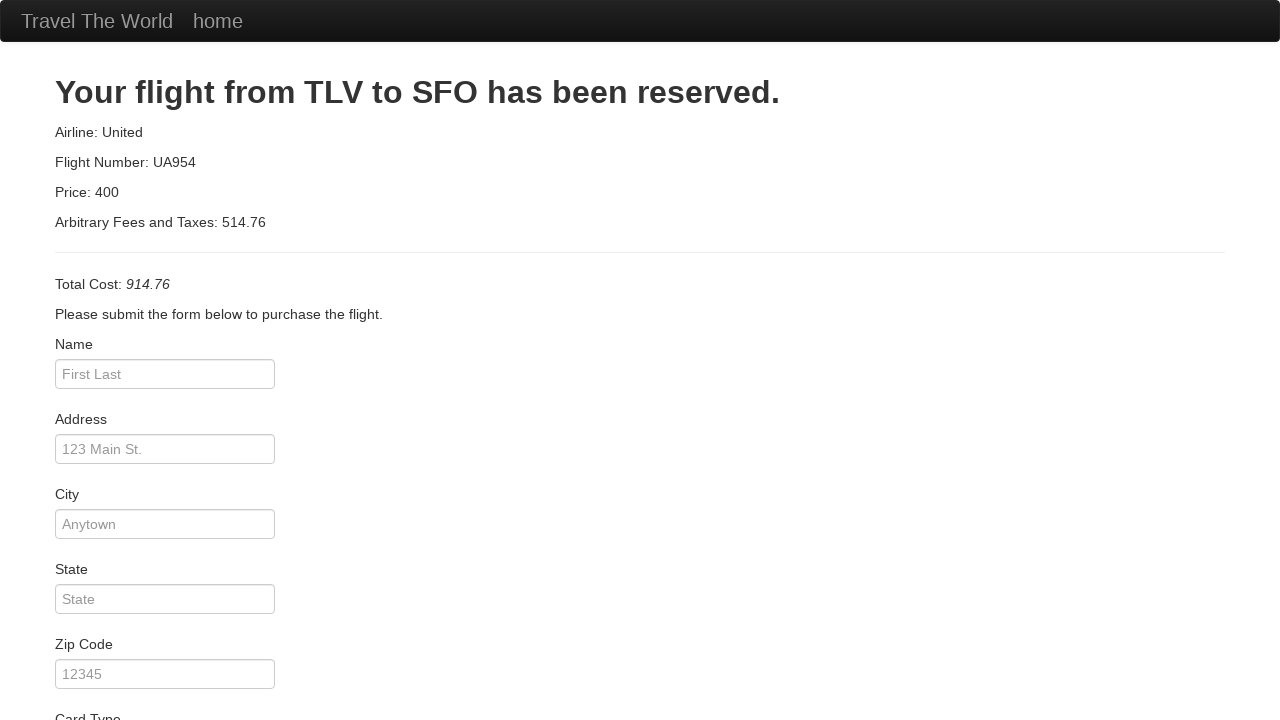

Verified current URL: https://www.blazedemo.com/purchase.php
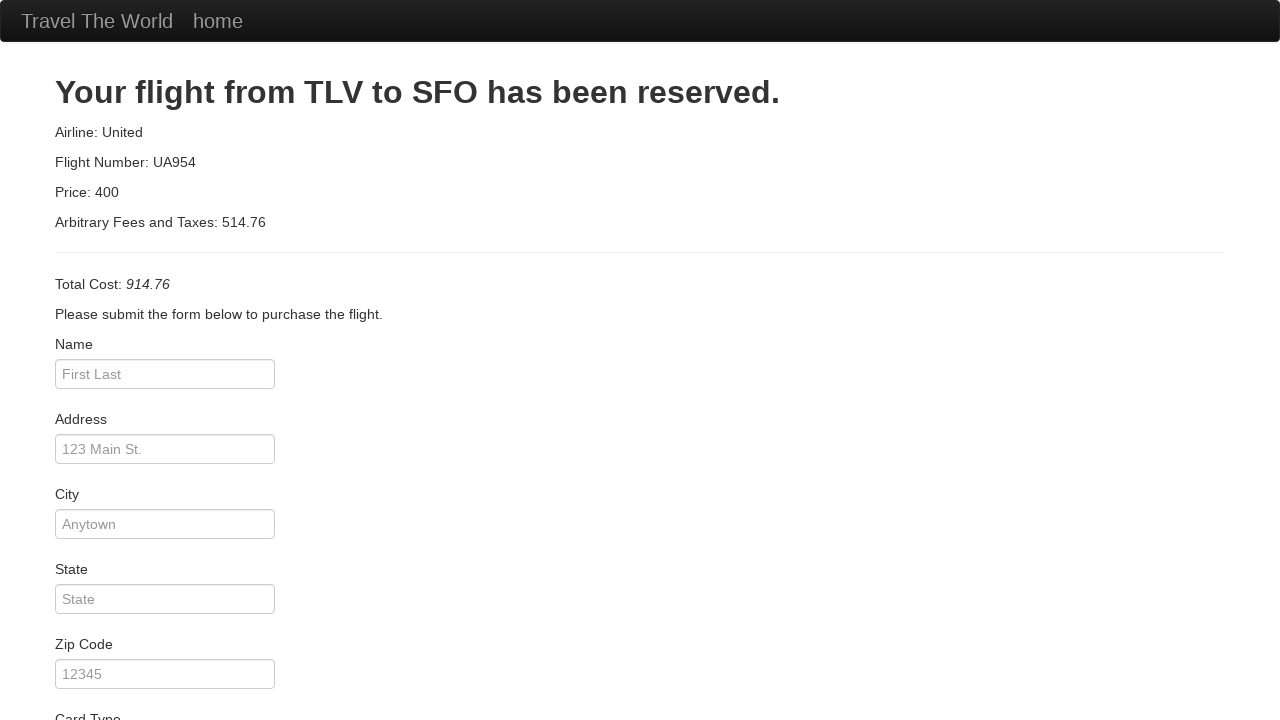

Navigated back to reservation page after testing button 4
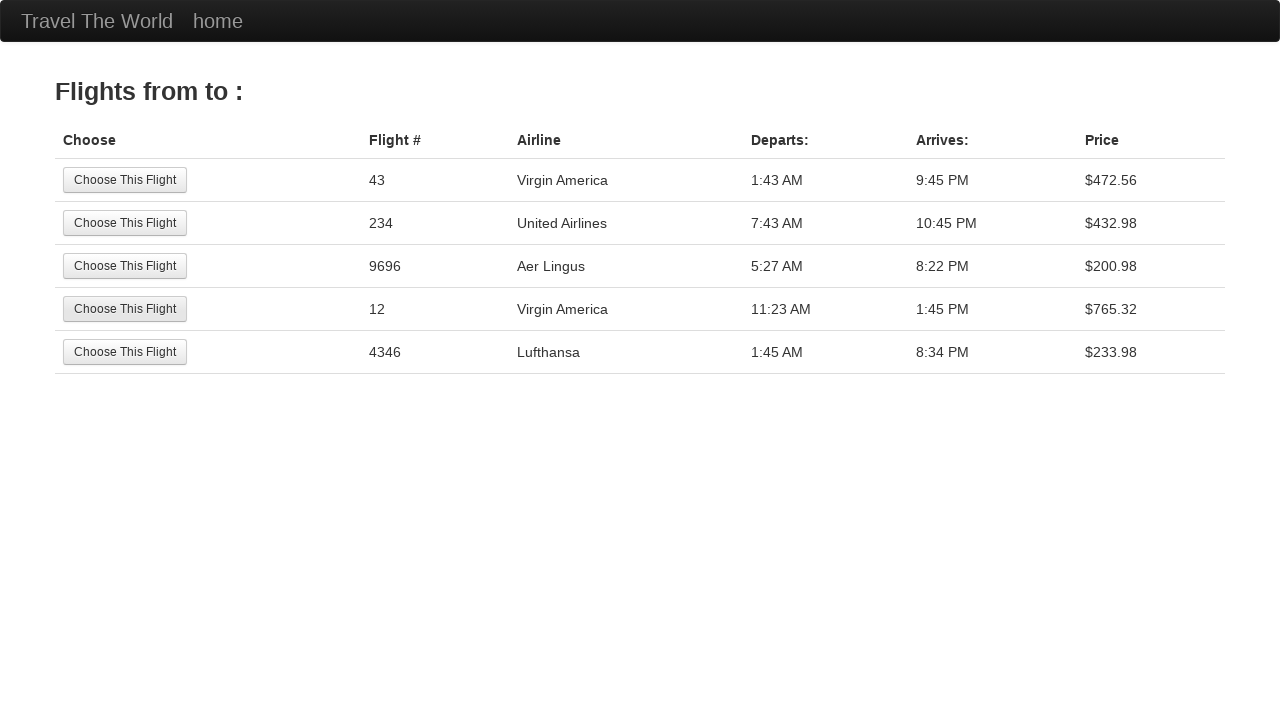

Re-fetched flight selection buttons after navigation
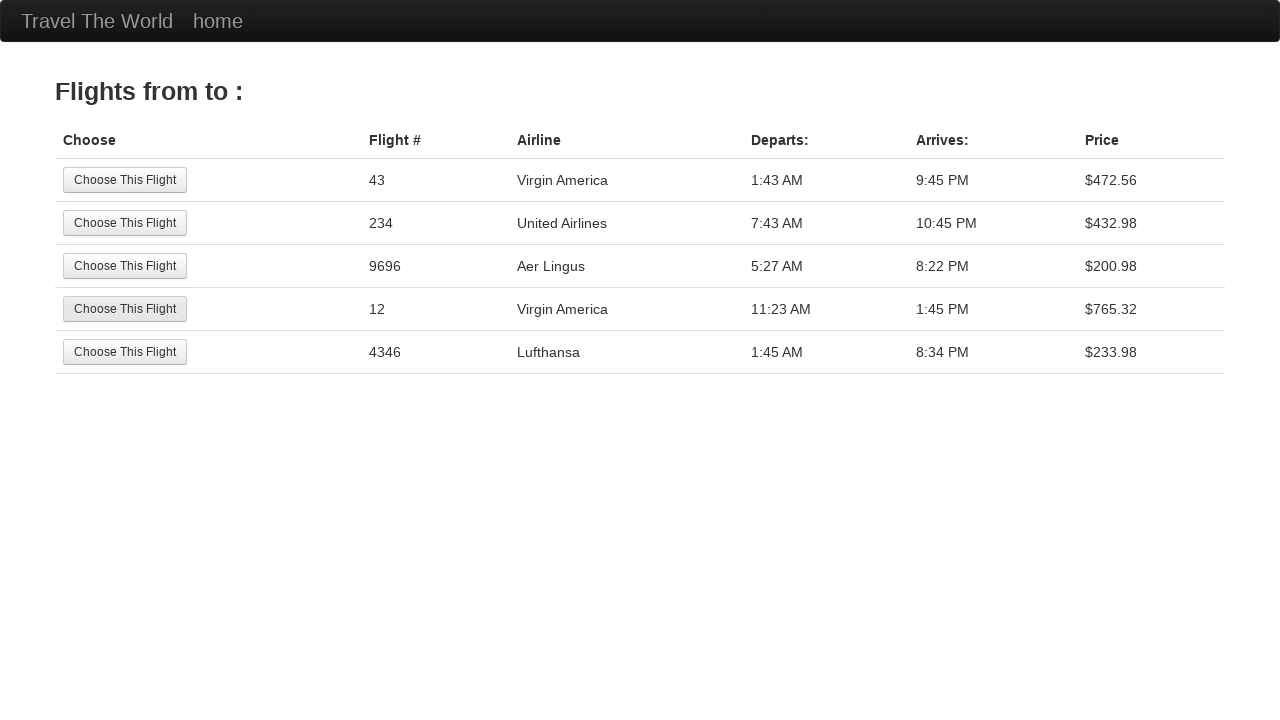

Clicked flight button 5 at (125, 352) on xpath=//table/tbody/tr/td/input >> nth=4
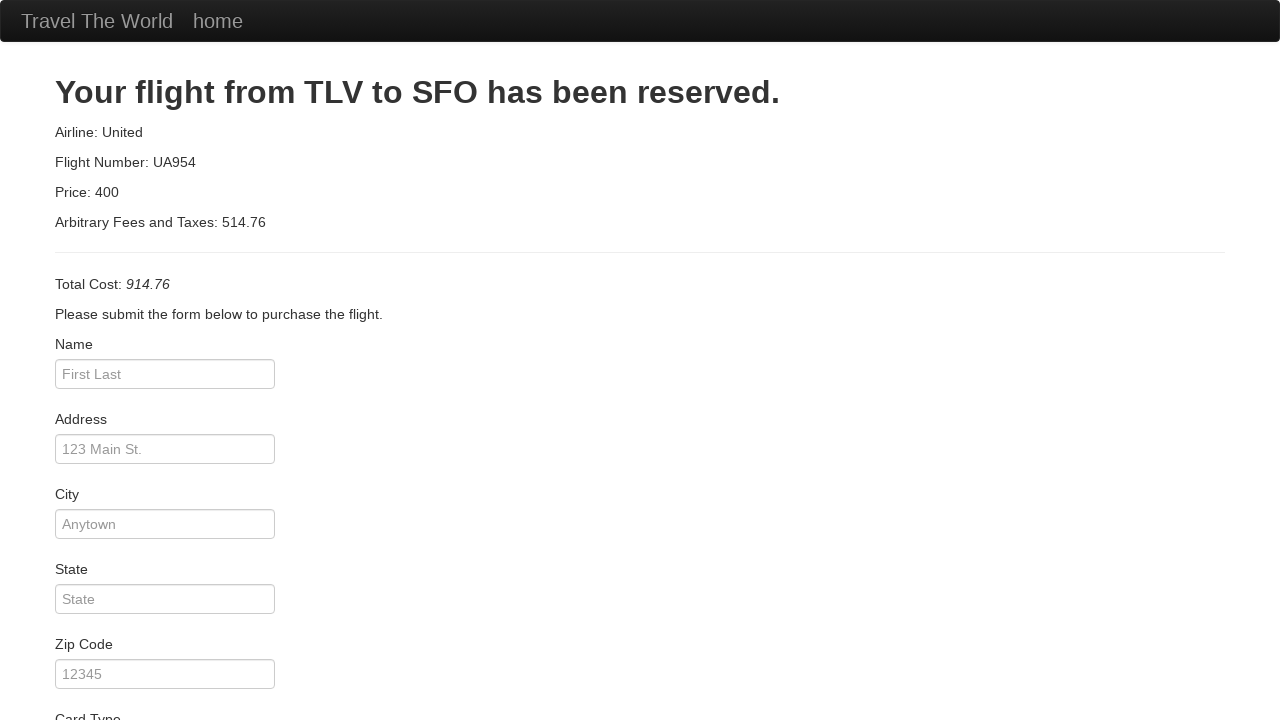

Verified current URL: https://www.blazedemo.com/purchase.php
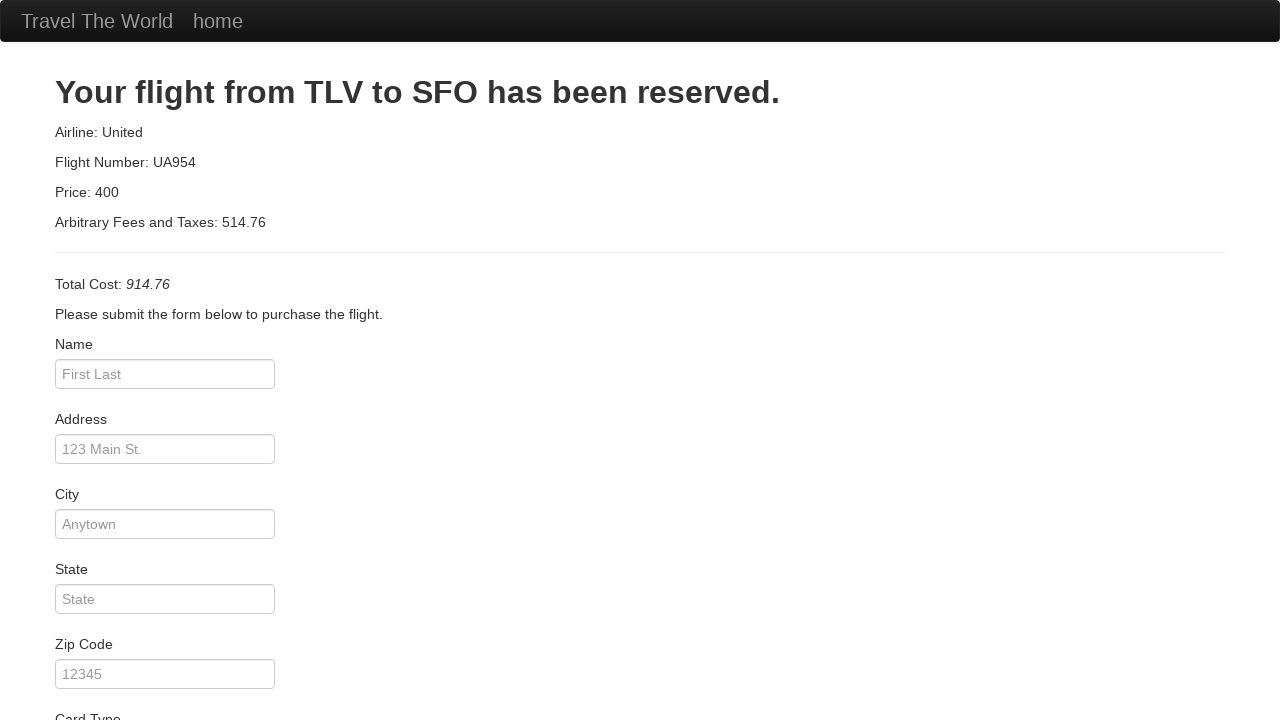

Navigated back to reservation page after testing button 5
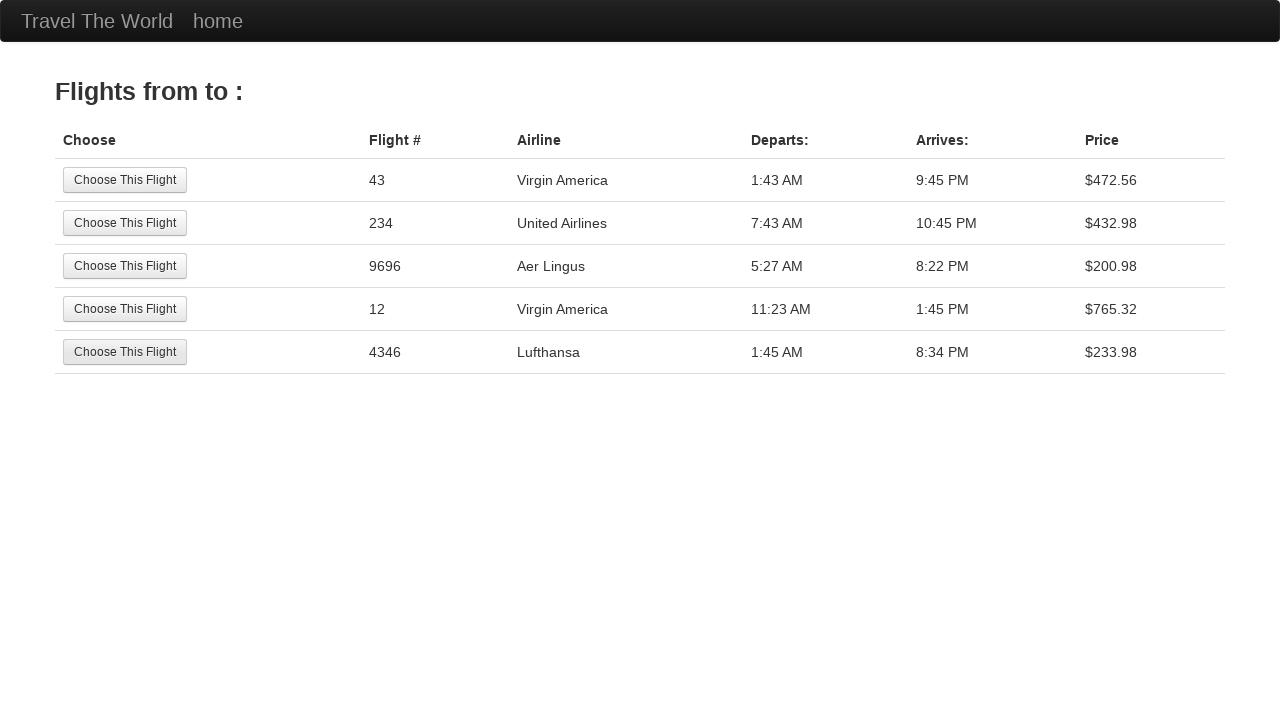

Re-fetched flight selection buttons after navigation
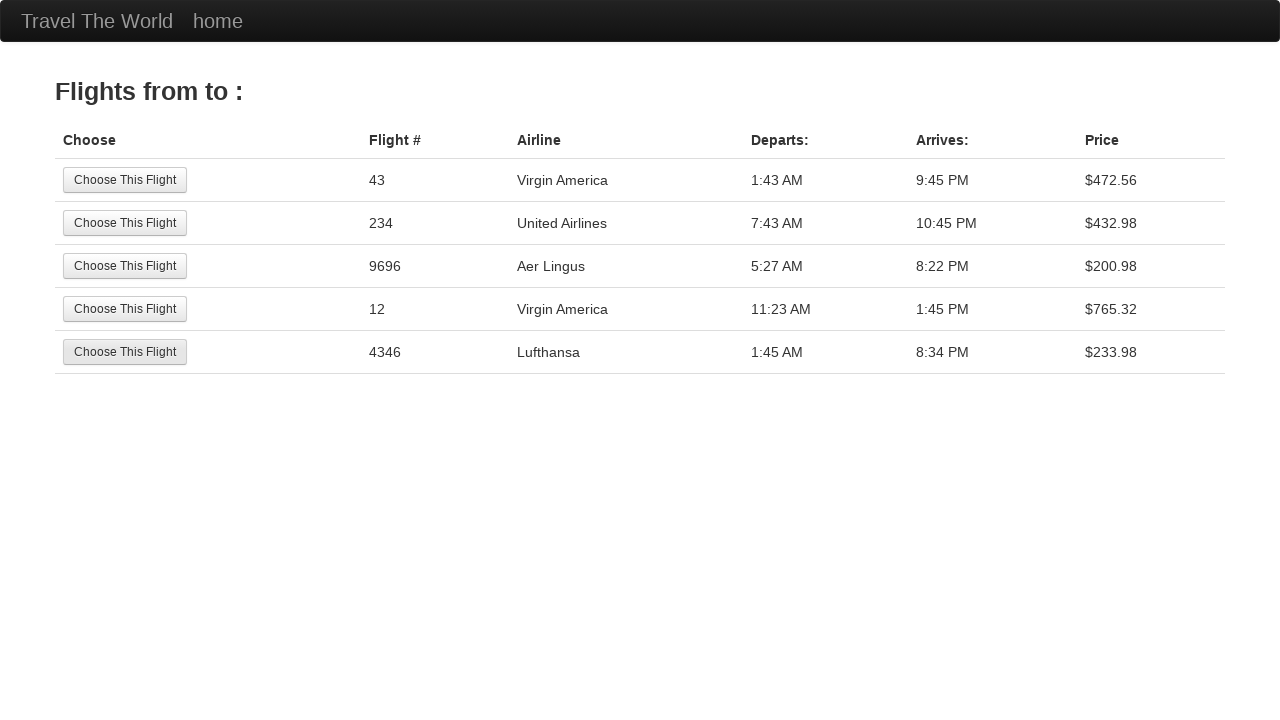

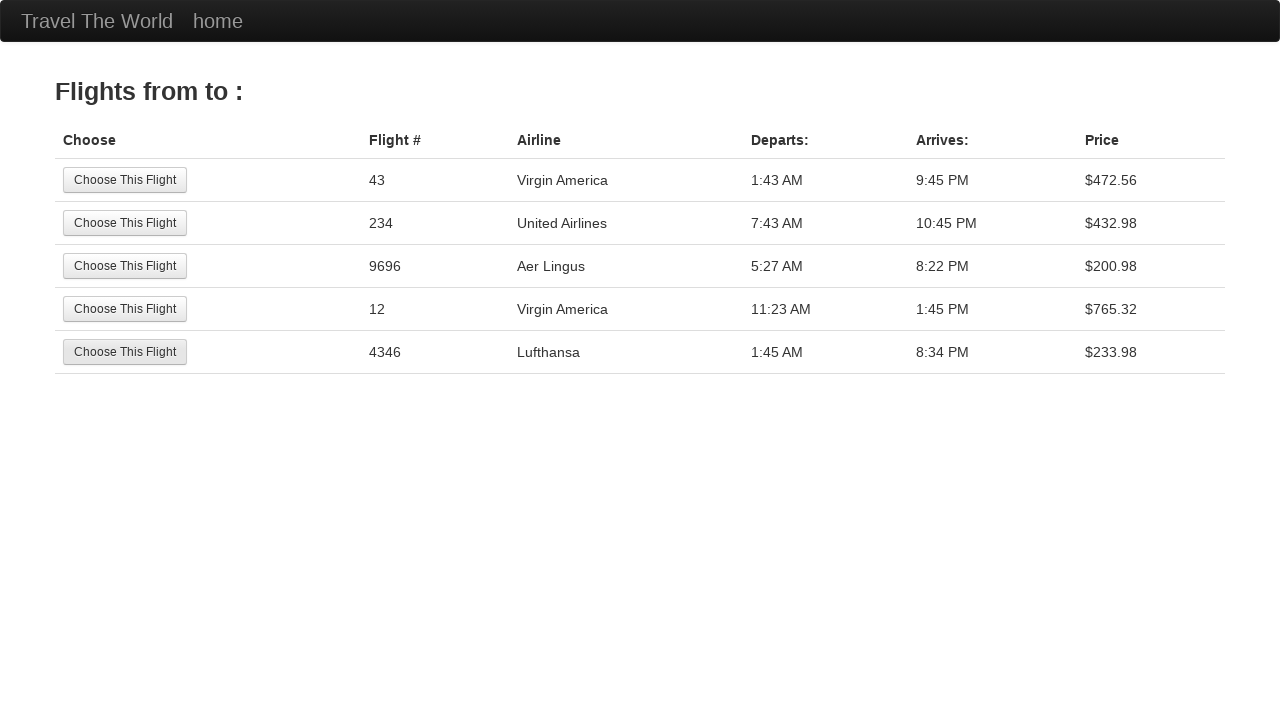